Navigates to the MyScheme government portal, waits for the scheme listing table to load, then navigates to the first scheme's detail page and verifies that various content sections (tags, details, benefits, eligibility, application process, documents required) are present on the page.

Starting URL: https://rules.myscheme.in/

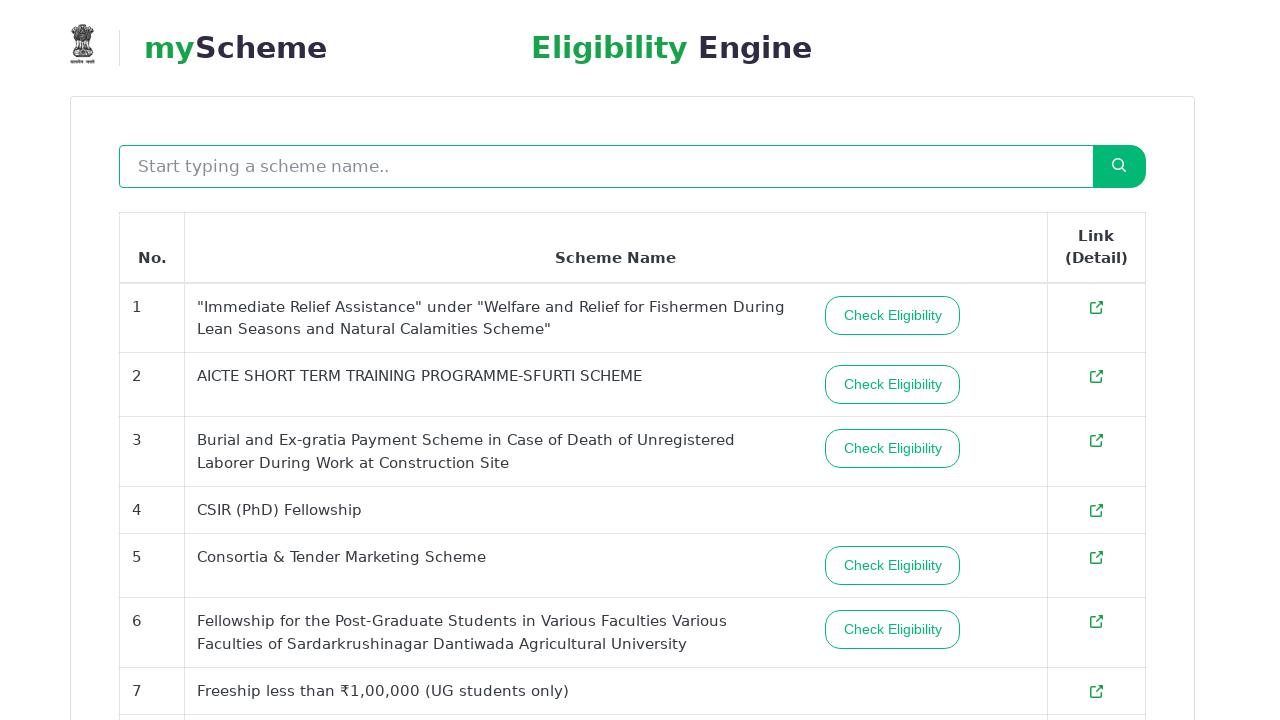

Waited for main content to load (#__next)
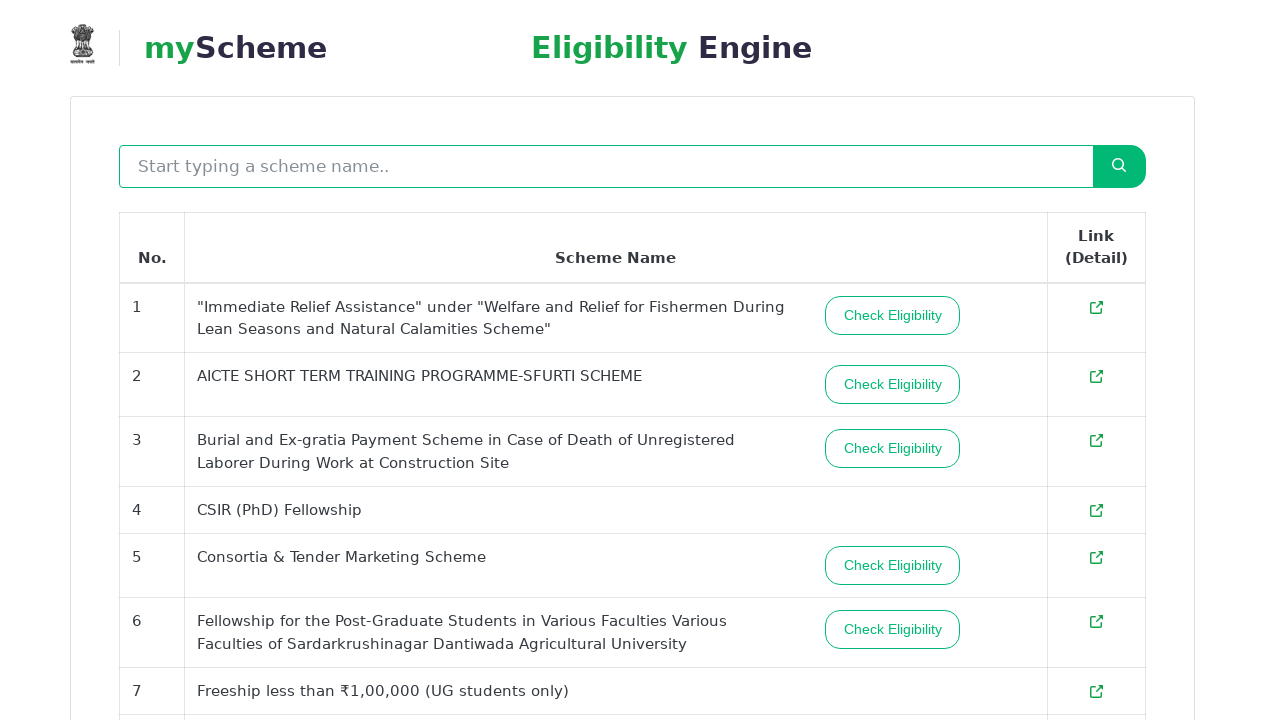

Waited for scheme listing table body to be visible
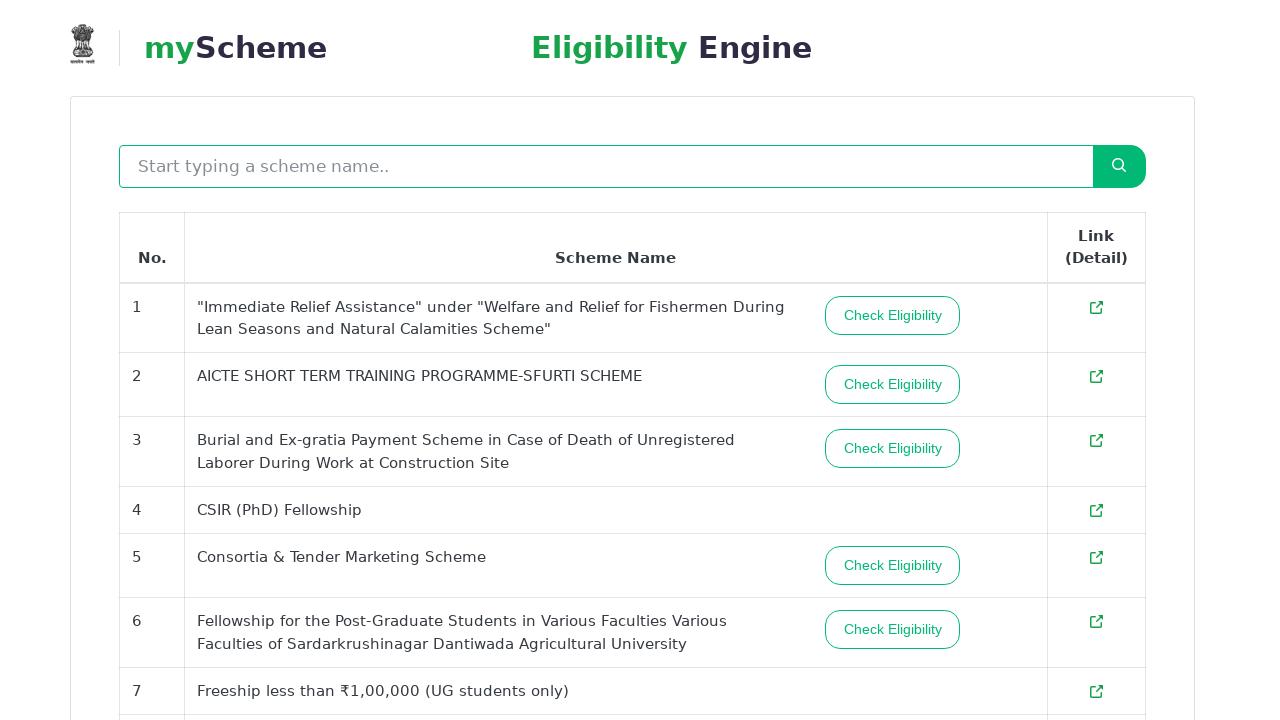

Retrieved href attribute from first scheme link in table
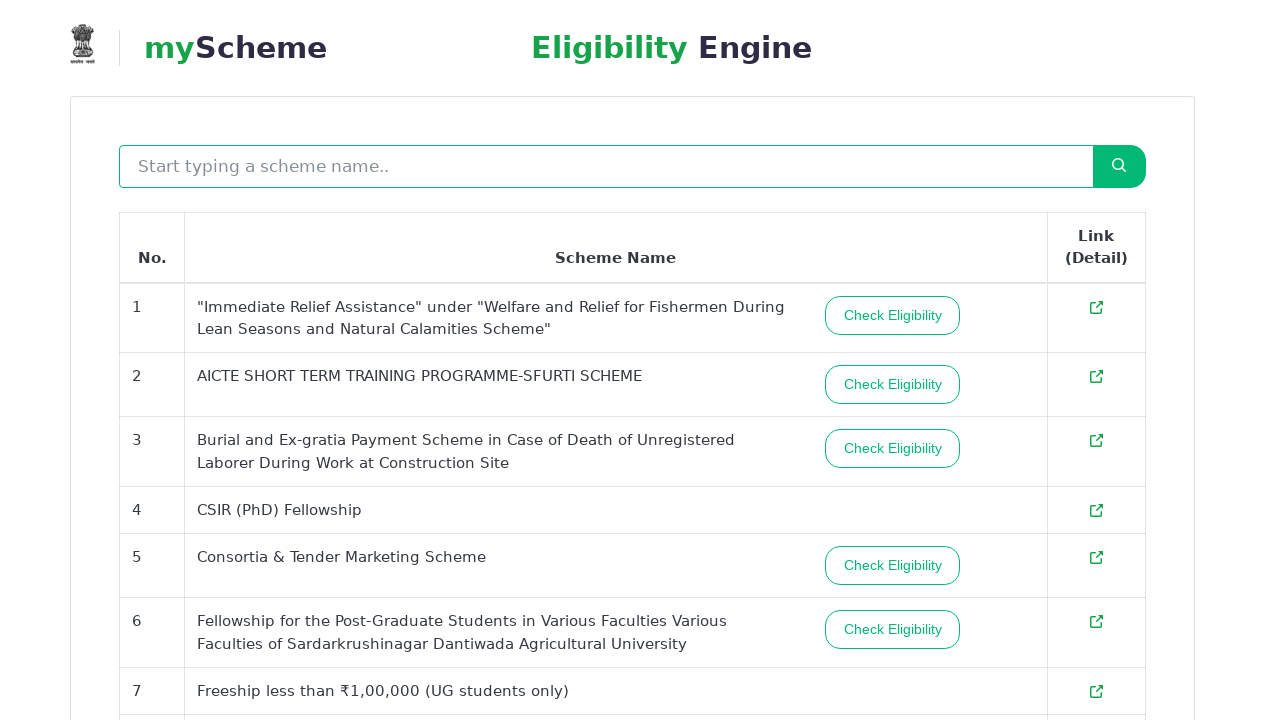

Navigated to first scheme's detail page (https://www.myscheme.gov.in/schemes/ira-wrflsncs)
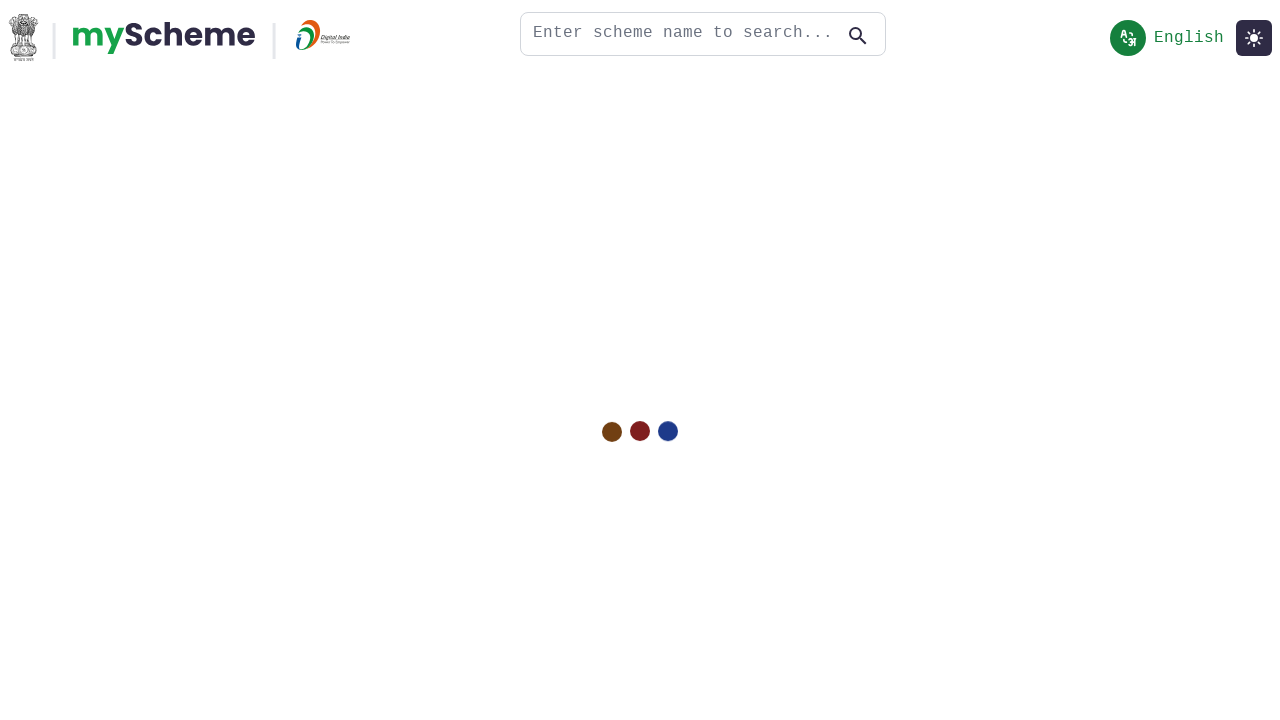

Waited for detail page main content to load
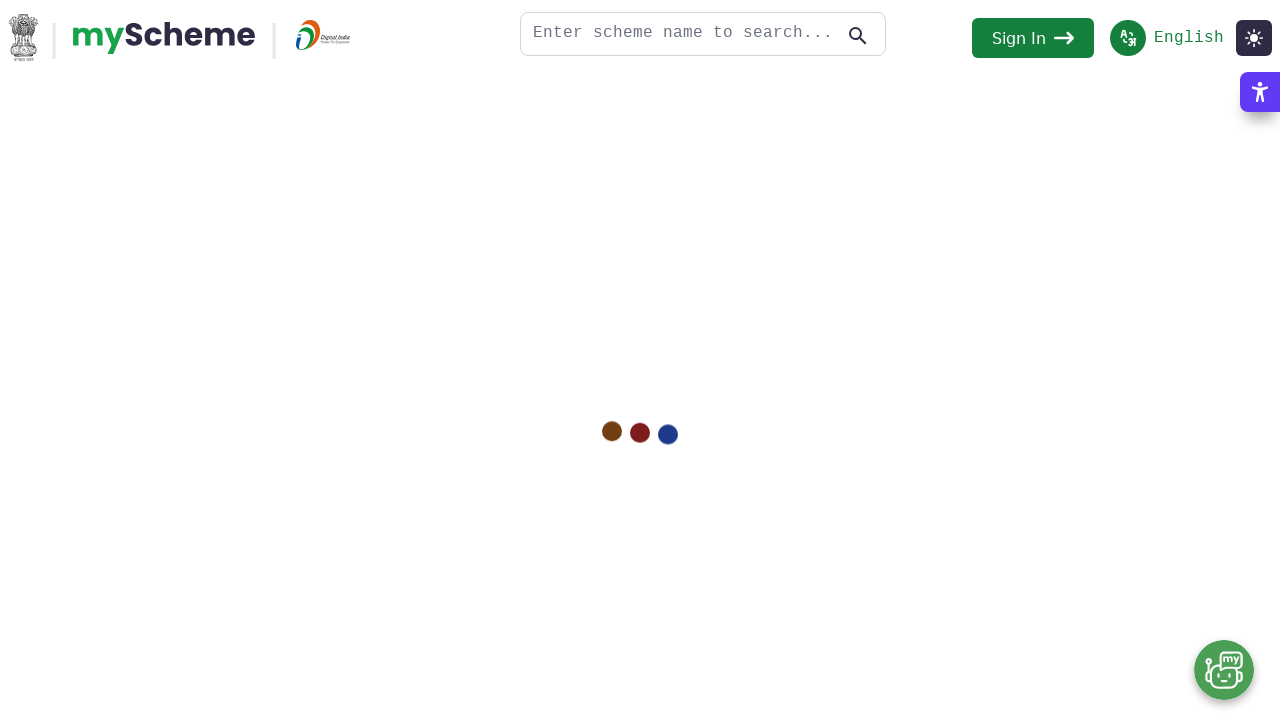

Verified details section is present on detail page
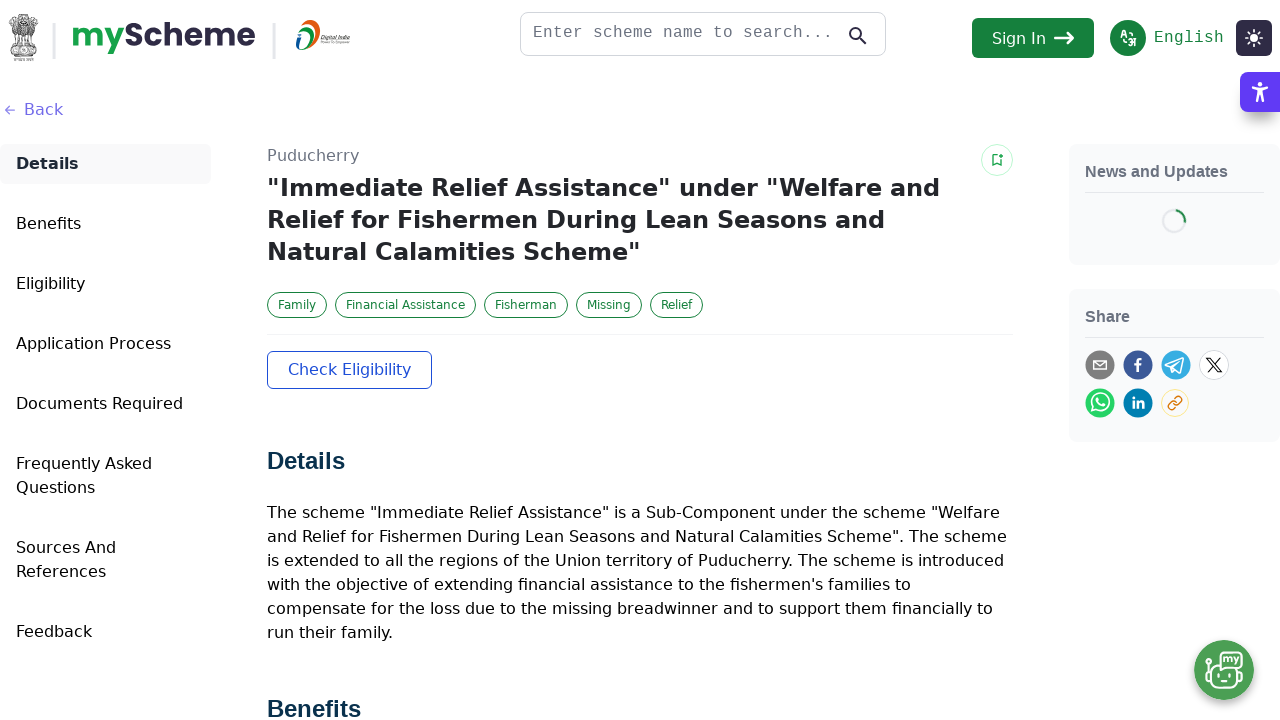

Verified benefits section is present on detail page
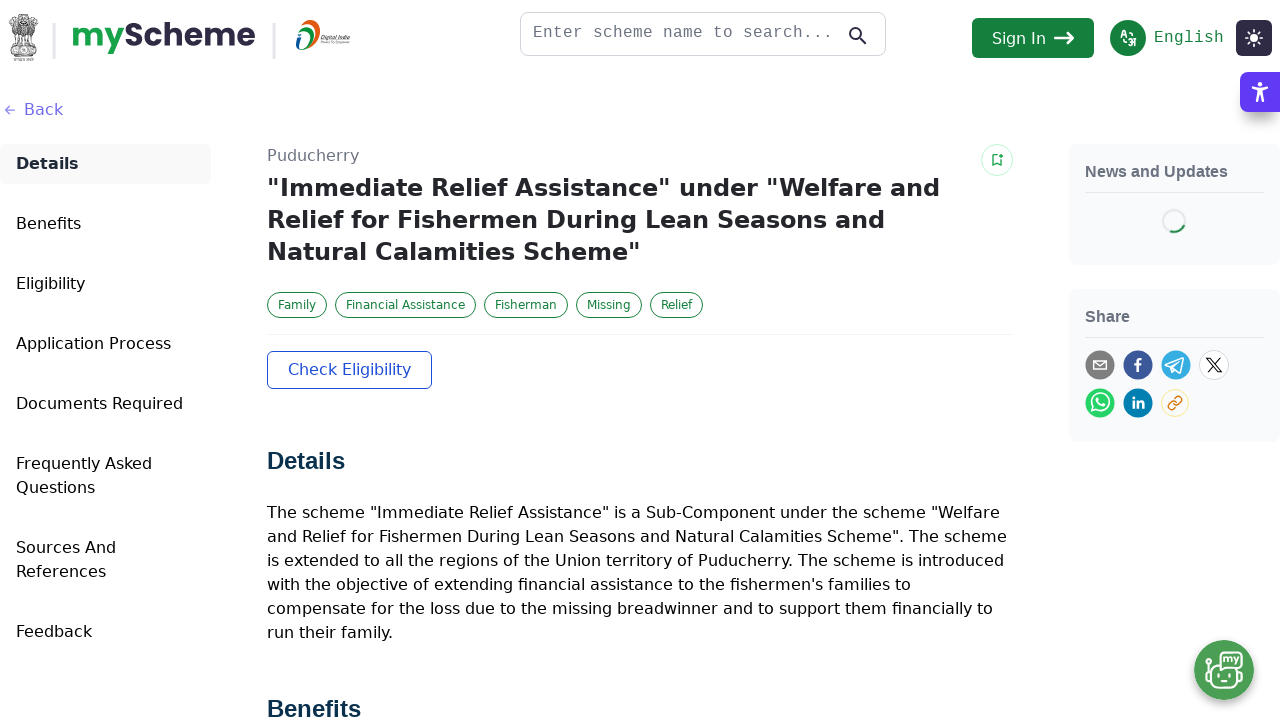

Verified eligibility section is present on detail page
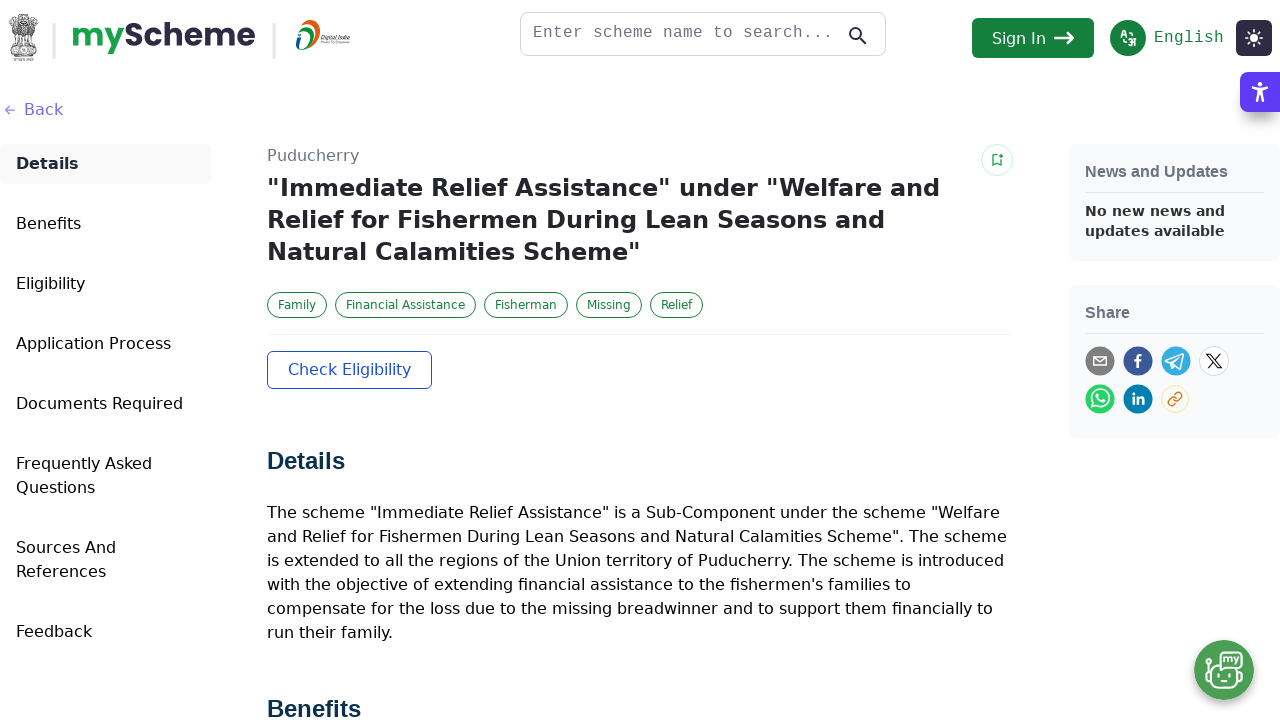

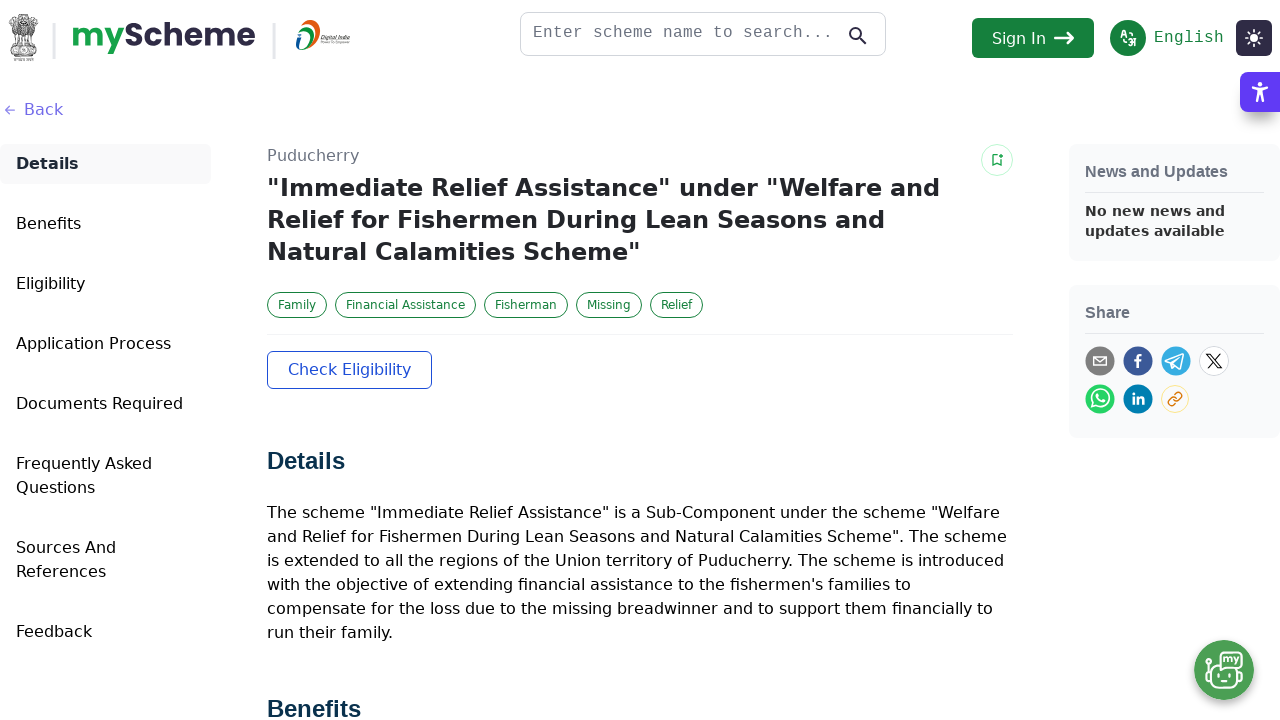